Tests navigation by clicking a link with mathematically calculated text, then fills out a form with first name, last name, city, and country fields before submitting.

Starting URL: http://suninjuly.github.io/find_link_text

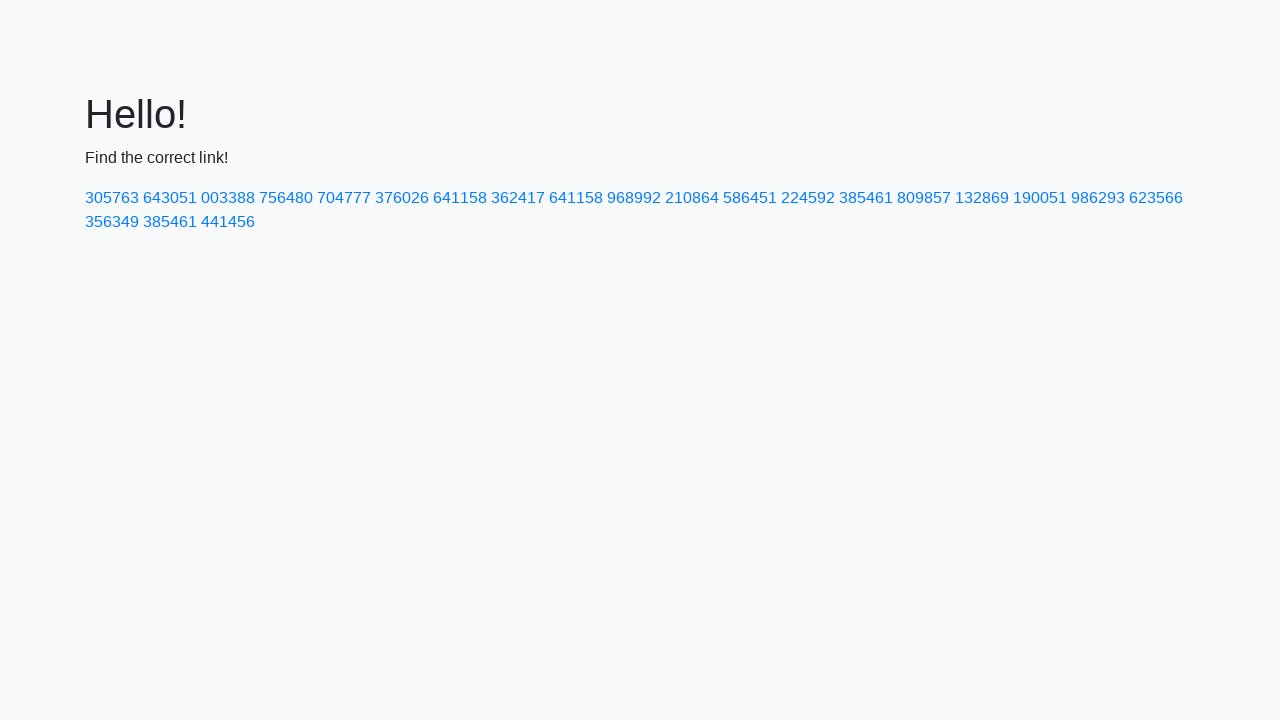

Clicked link with mathematically calculated text '224592' at (808, 198) on a:text('224592')
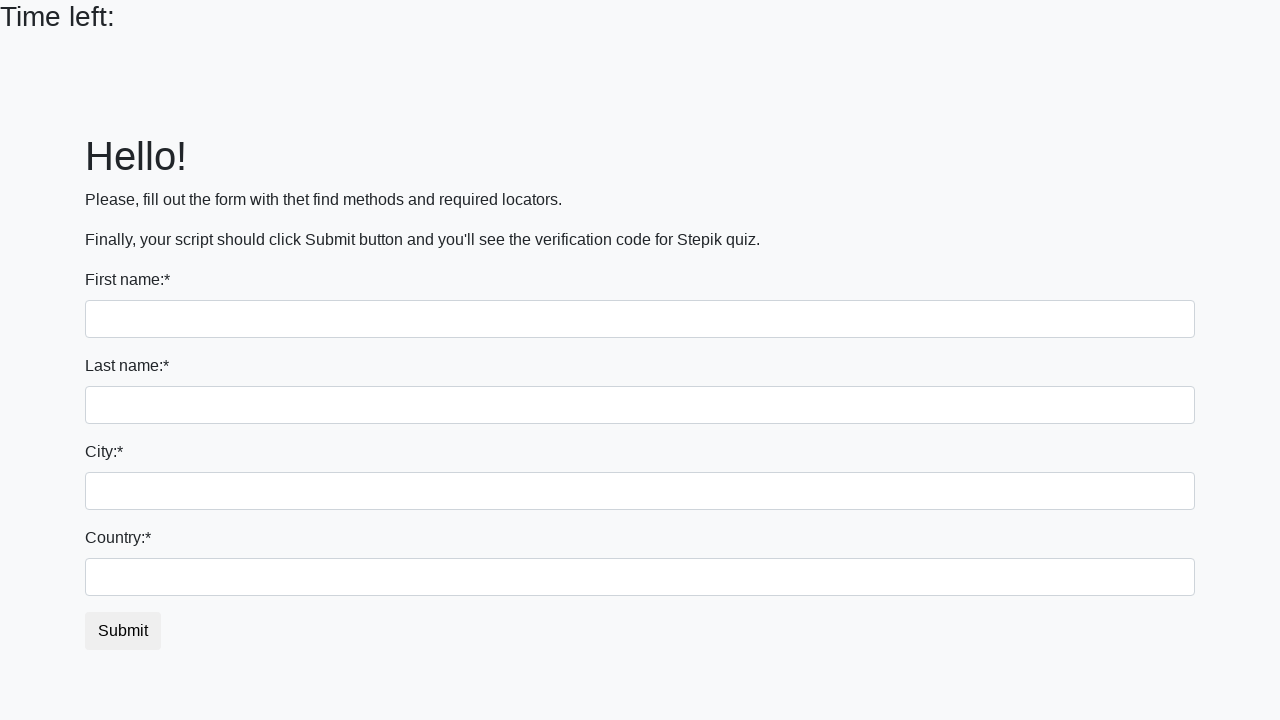

Filled first name field with 'Ivan' on input[name='first_name']
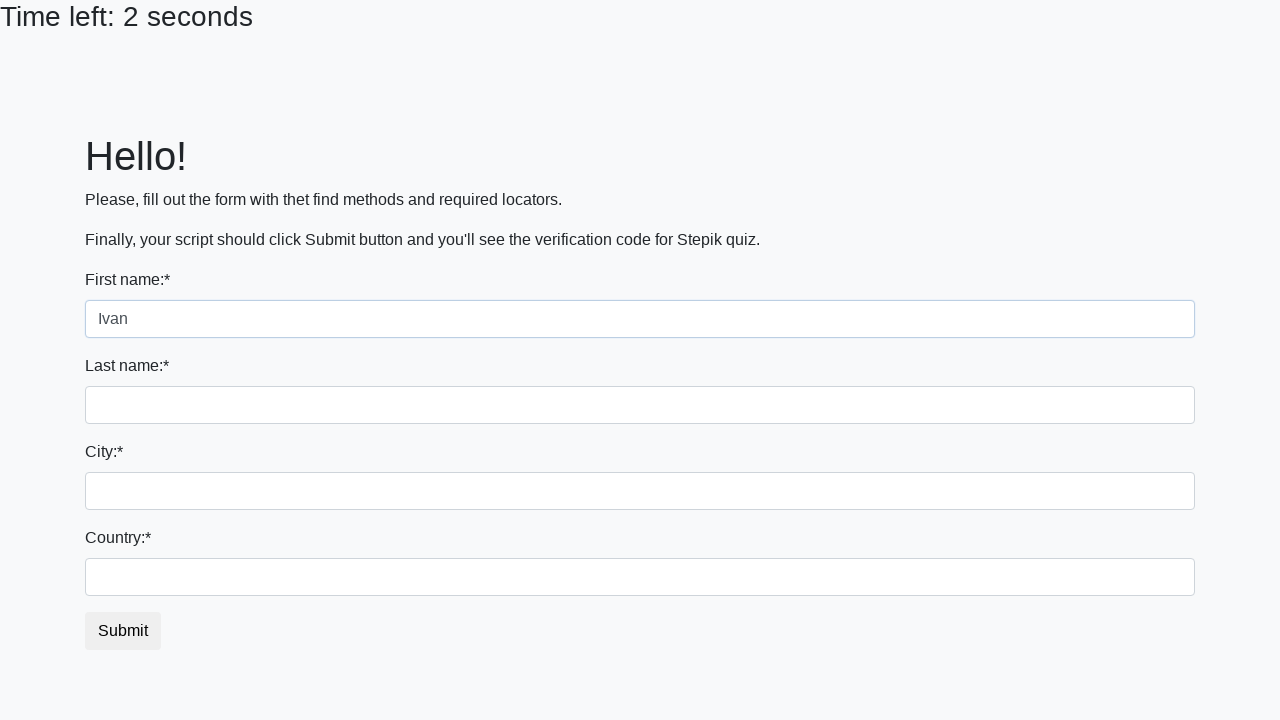

Filled last name field with 'Petrov' on input[name='last_name']
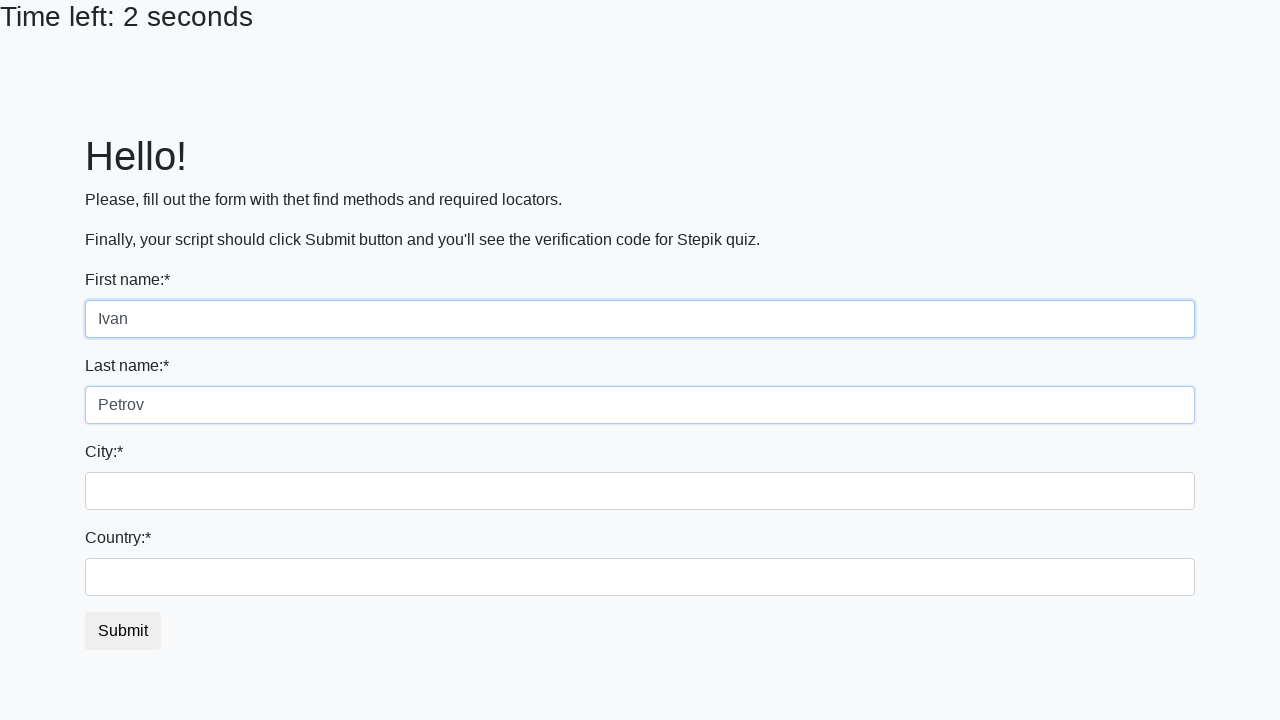

Filled city field with 'Smolensk' on .city
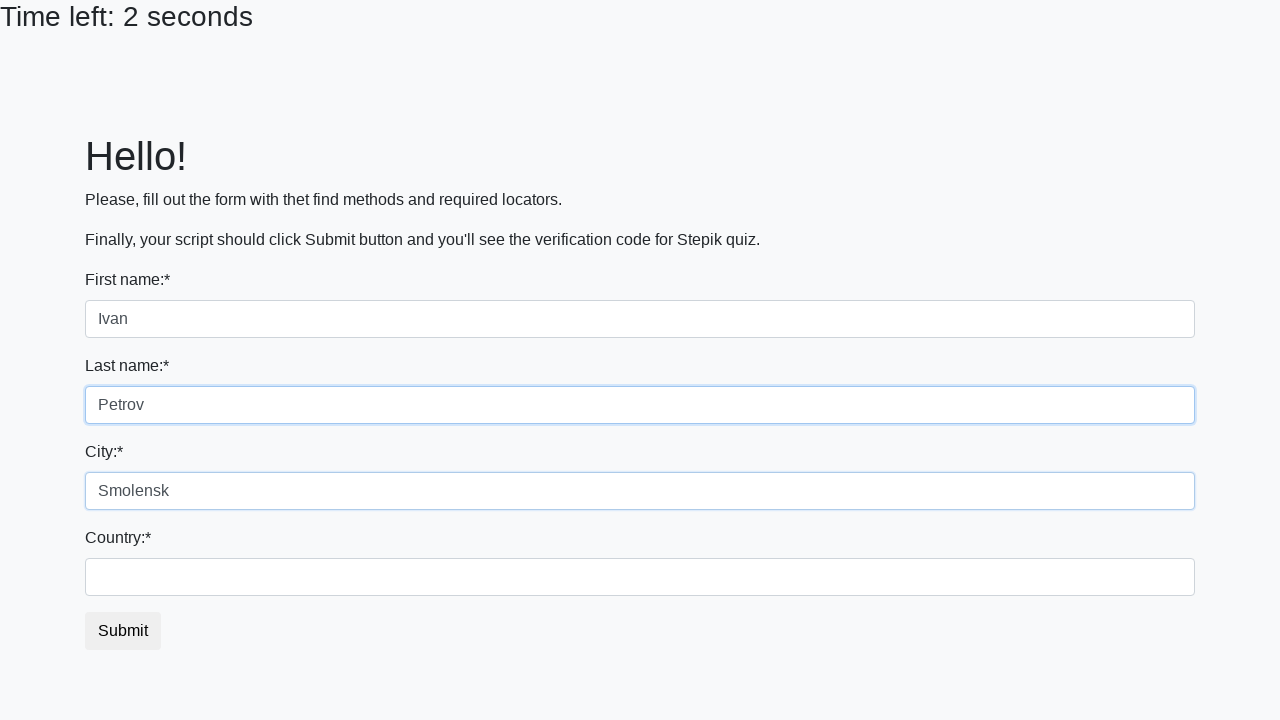

Filled country field with 'Russia' on #country
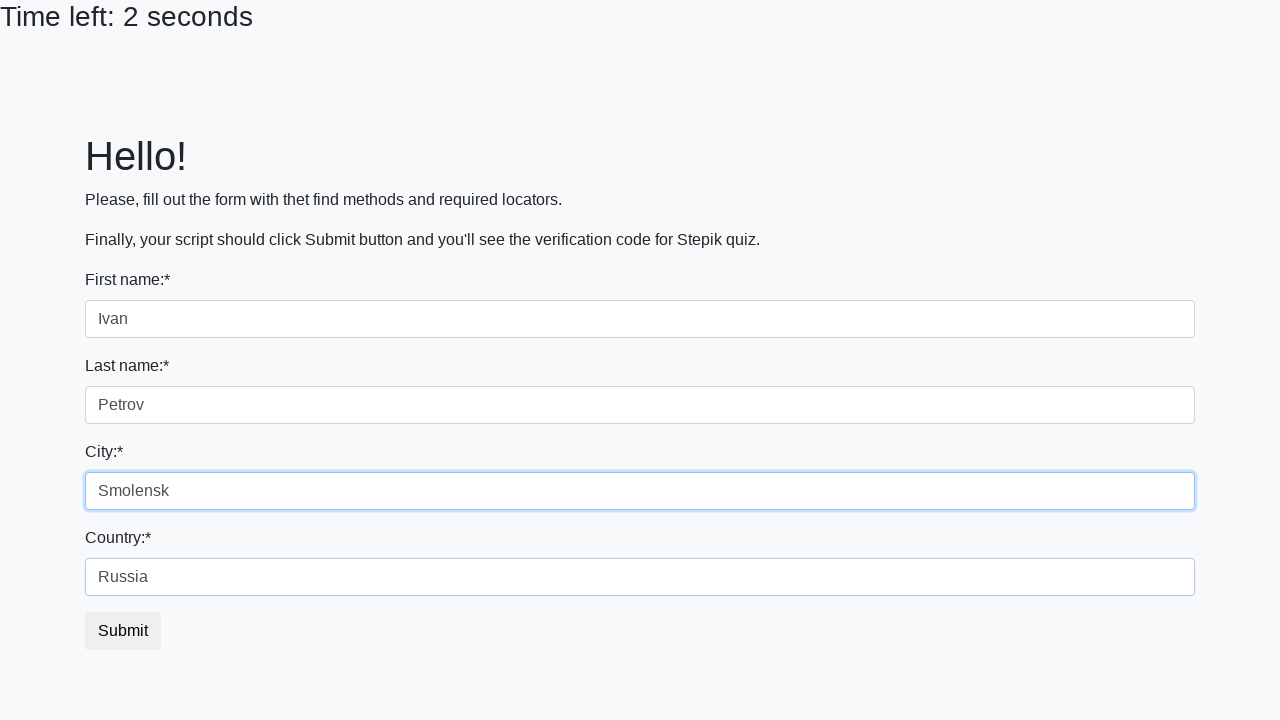

Clicked submit button to submit the form at (123, 631) on button.btn
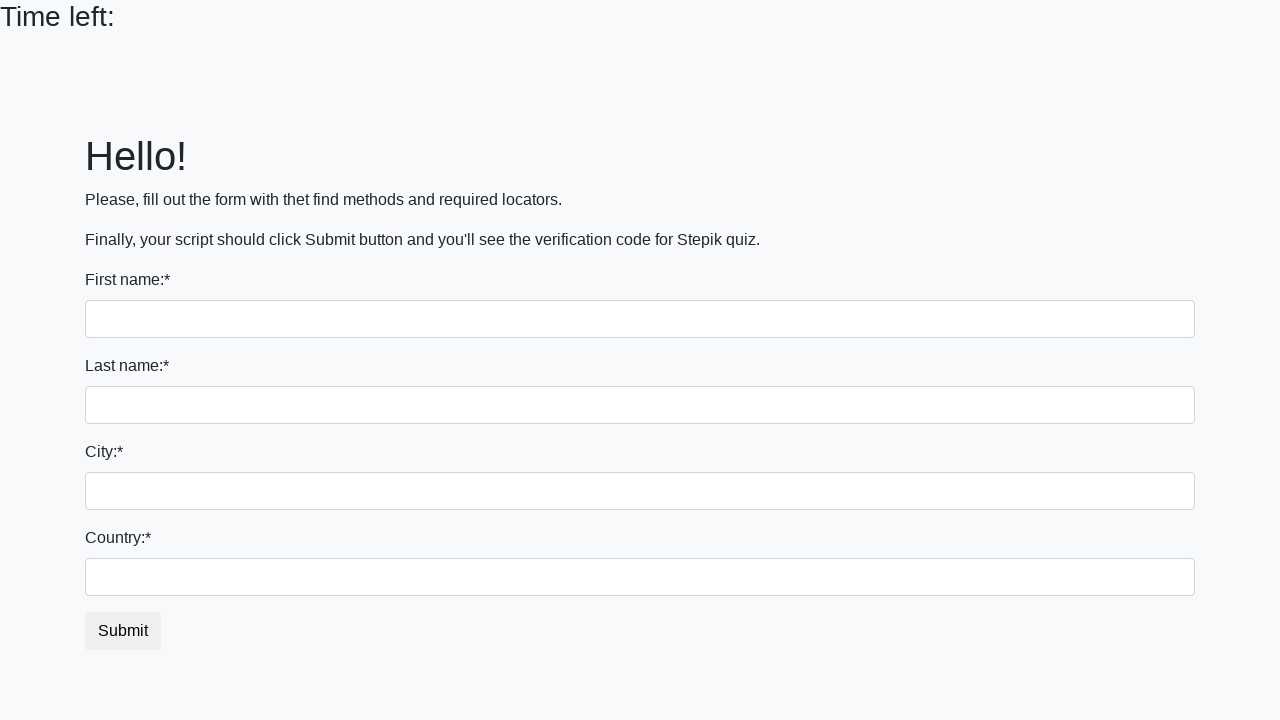

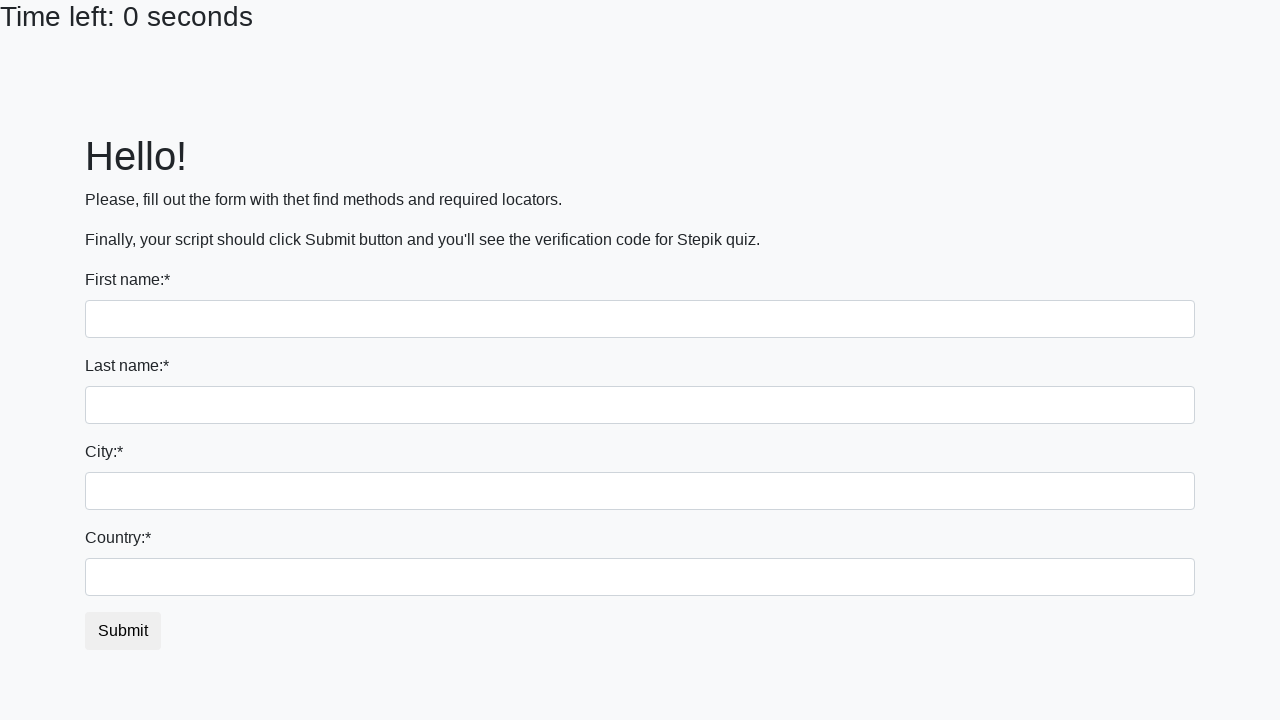